Tests iframe handling by switching into a single iframe to fill a text field, then navigating to a nested iframe section and filling text in a nested iframe structure.

Starting URL: https://demo.automationtesting.in/Frames.html

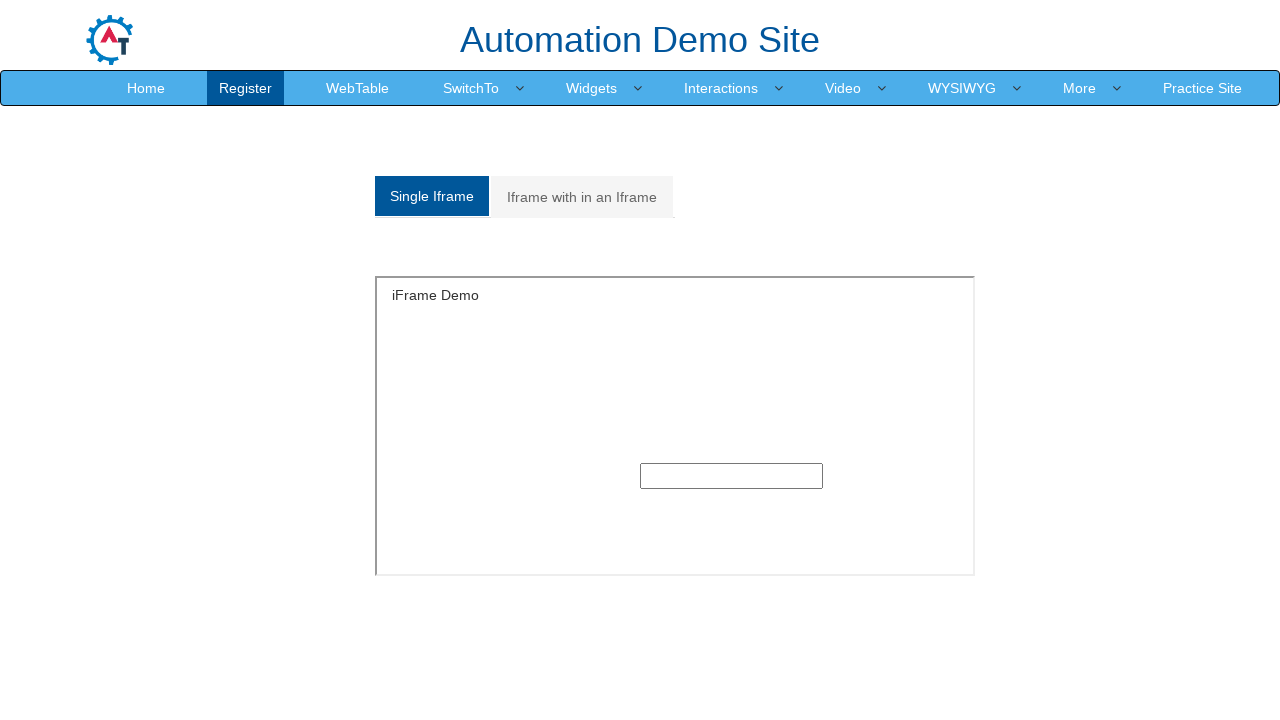

Located single iframe with id 'singleframe'
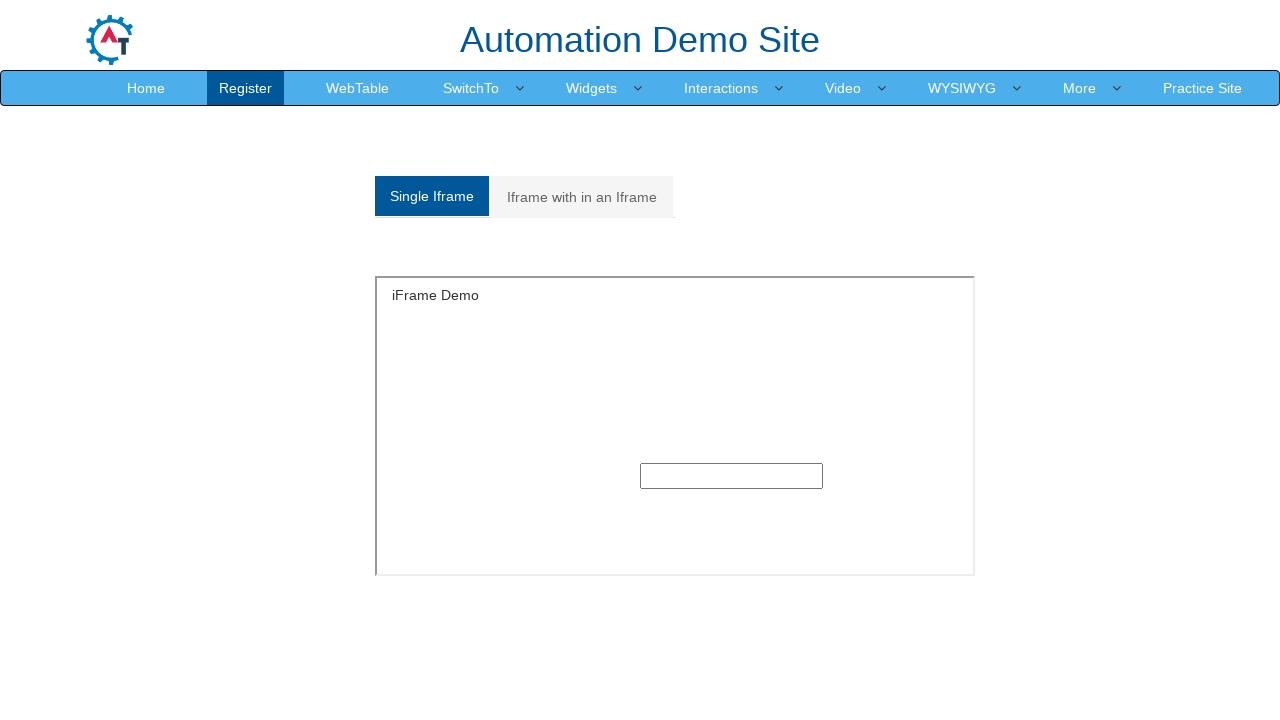

Filled text field in single iframe with 'switch in iframe' on iframe#singleframe >> internal:control=enter-frame >> input[type='text']
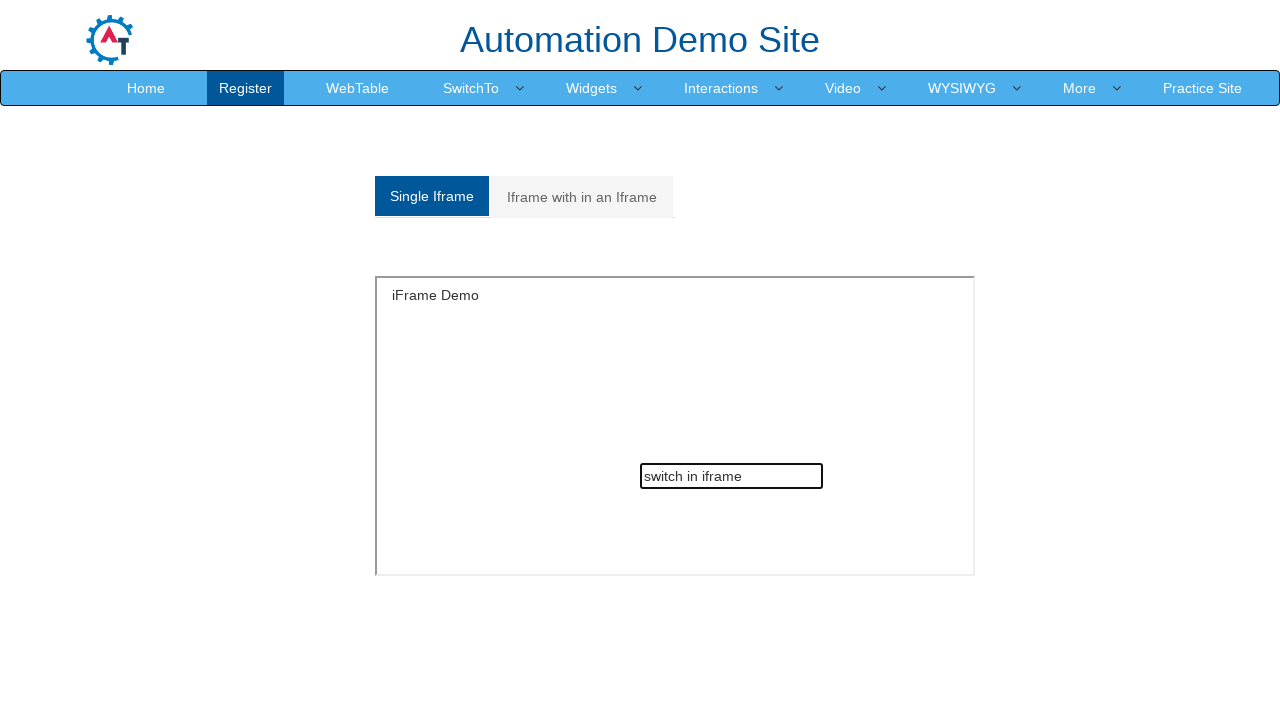

Clicked on 'Iframe with in an Iframe' tab at (582, 197) on a:has-text('Iframe with in an Iframe')
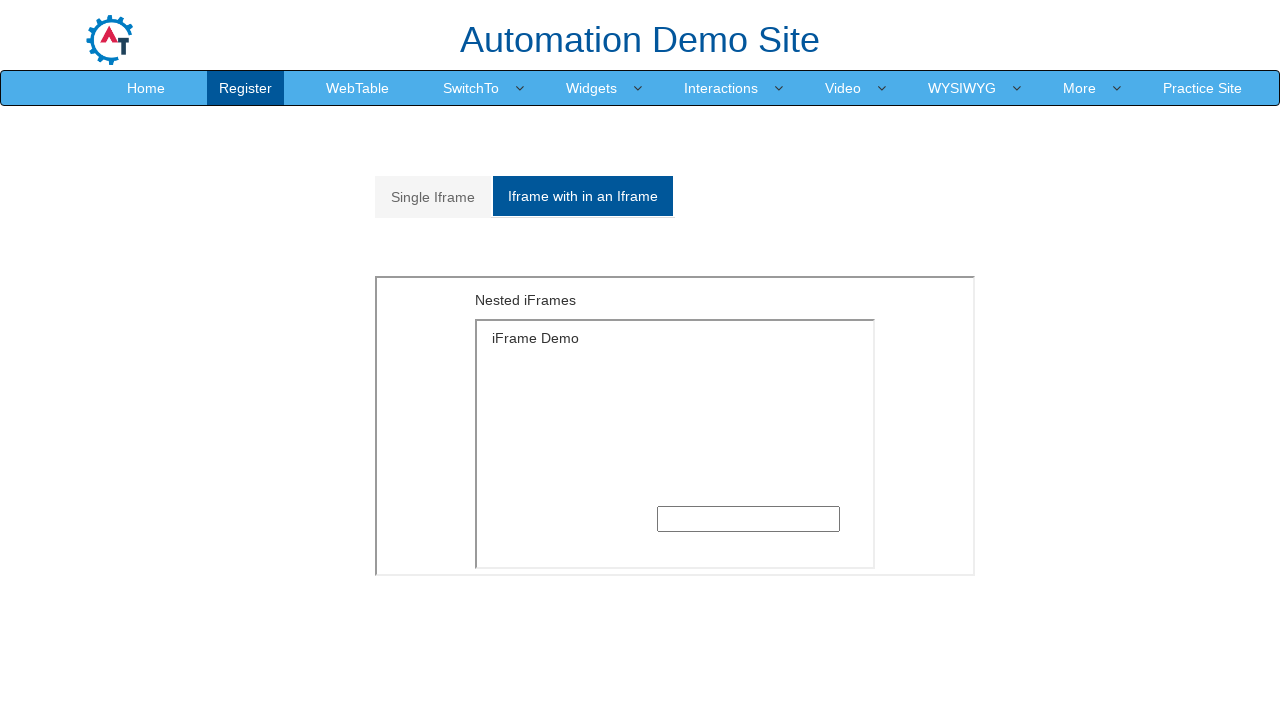

Located outer iframe with src 'MultipleFrames.html'
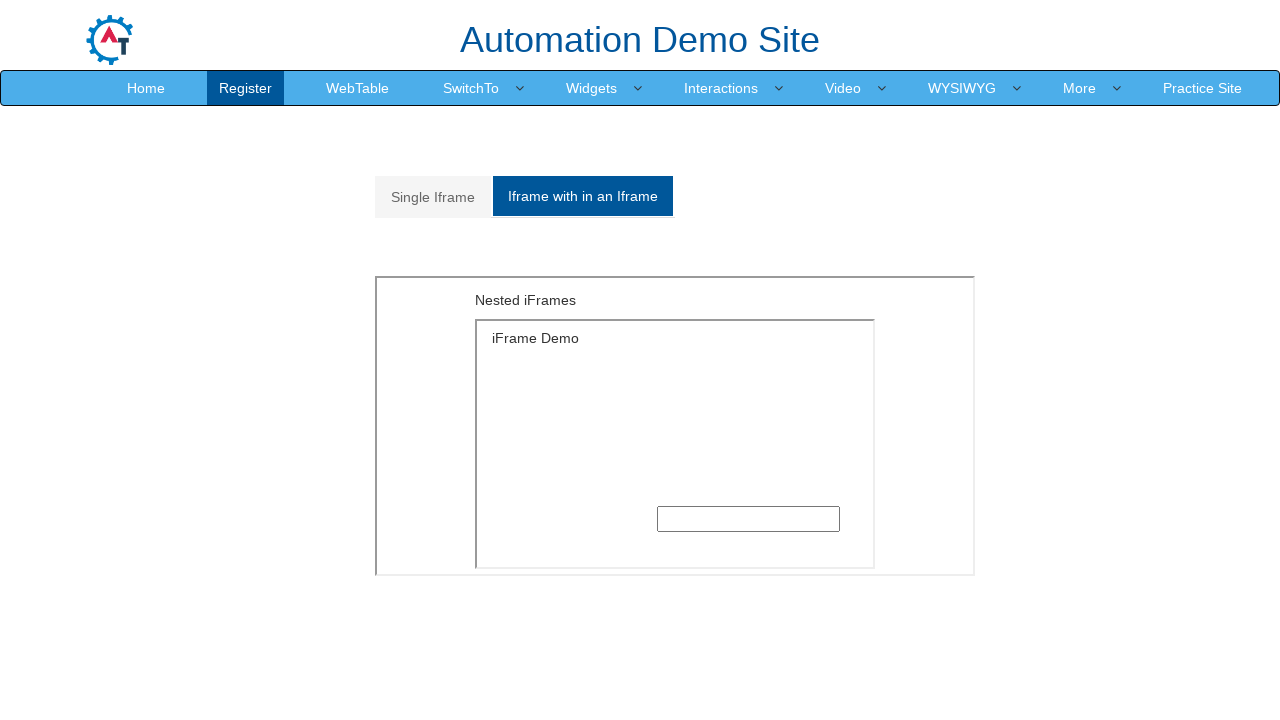

Located nested iframe within outer iframe
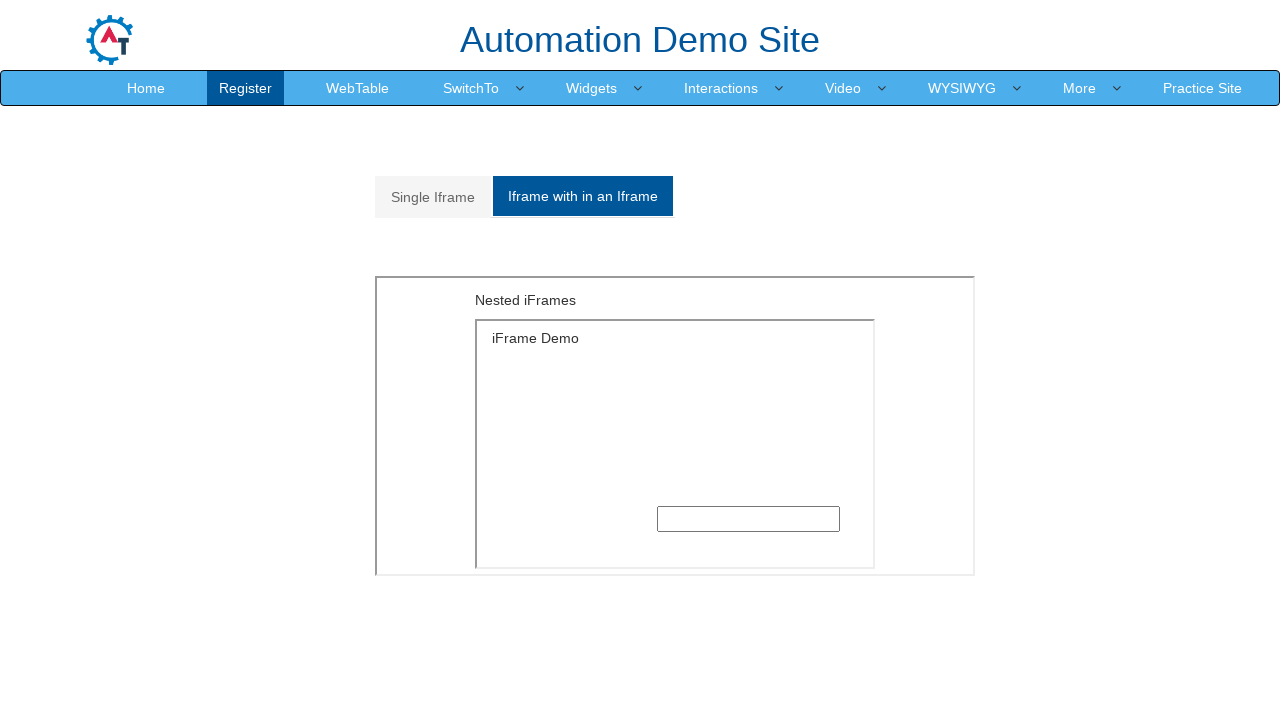

Filled text field in nested iframe with 'successfull switched inside' on iframe[src='MultipleFrames.html'] >> internal:control=enter-frame >> iframe >> i
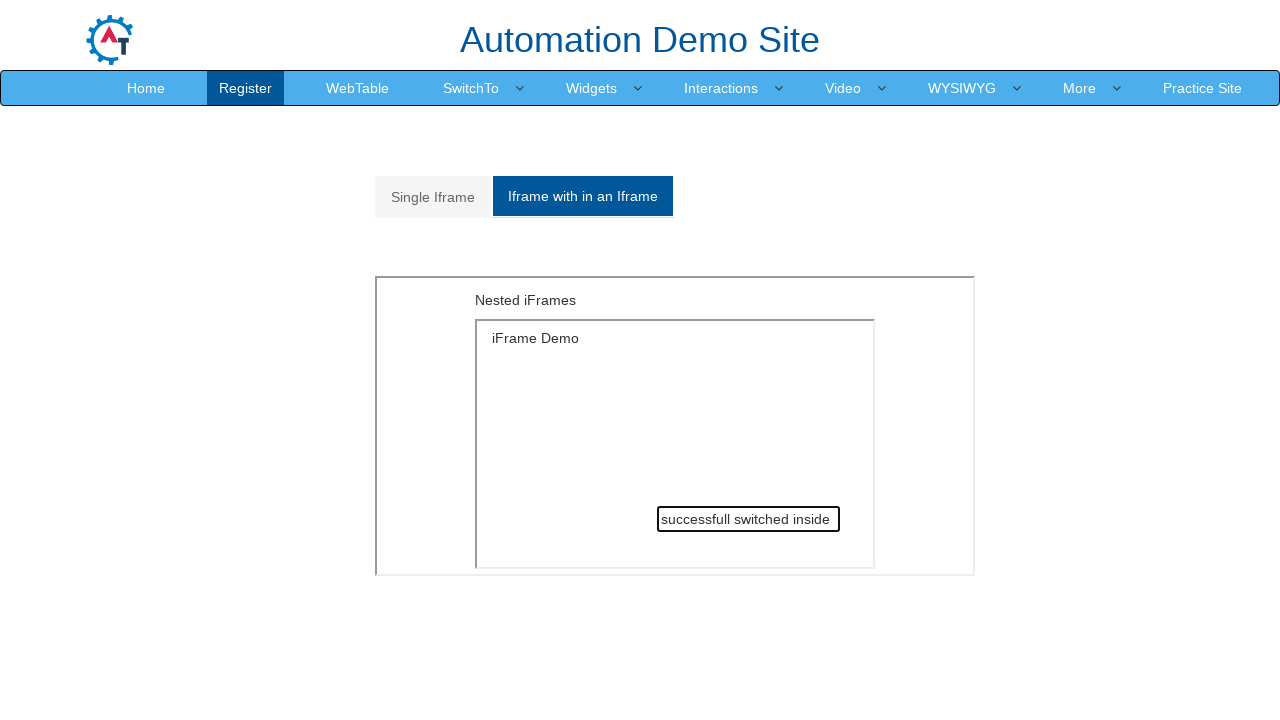

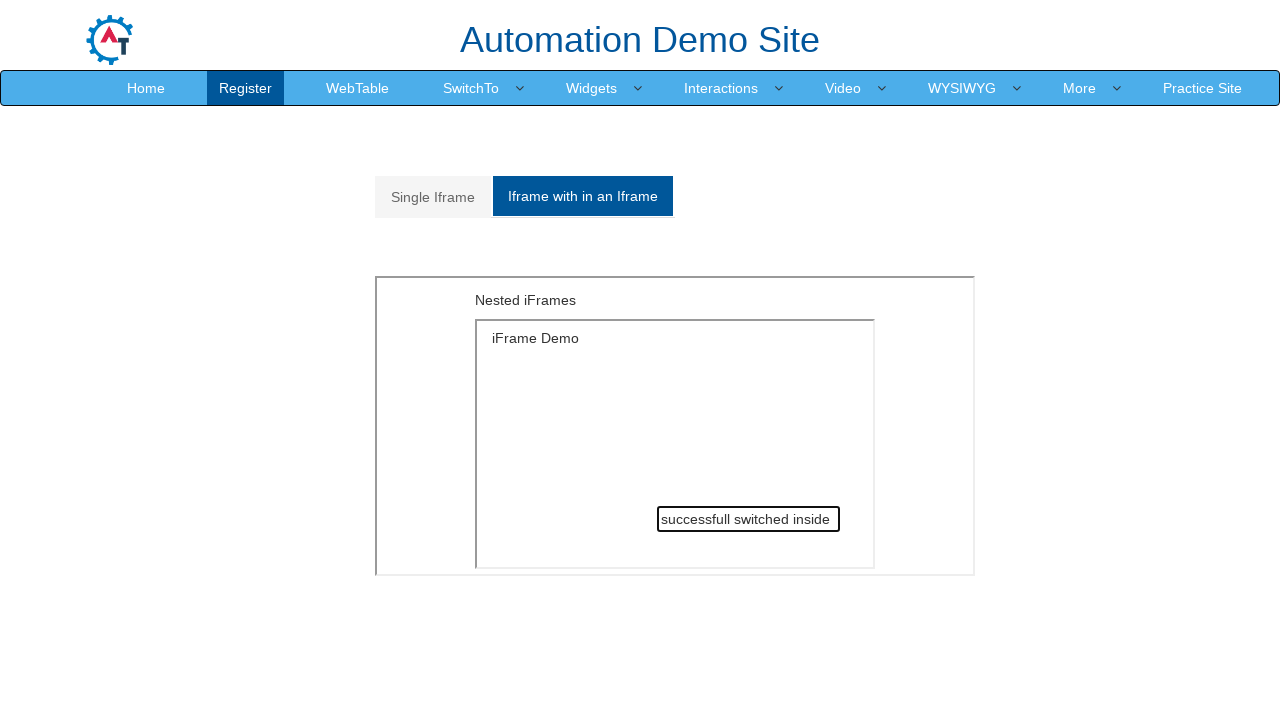